Tests clicking the submit button without filling any fields to verify empty form submission behavior

Starting URL: https://lm.skillbox.cc/qa_tester/module02/homework1/

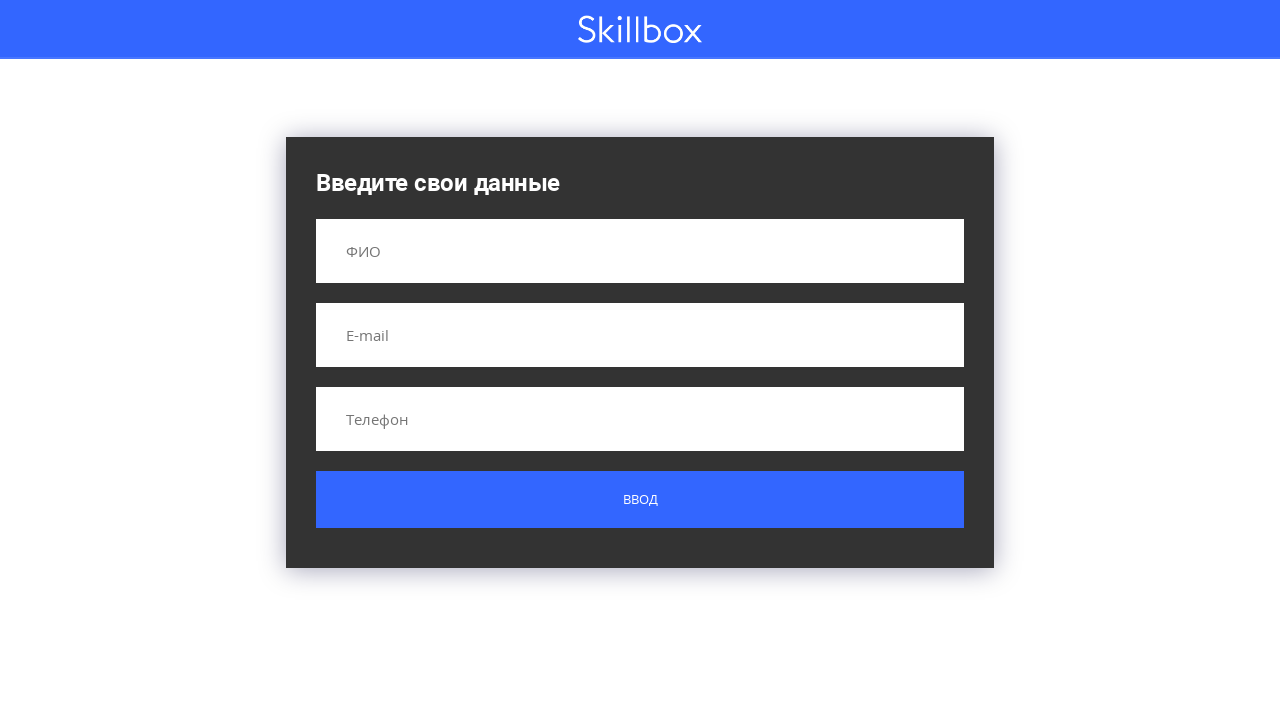

Navigated to the test page
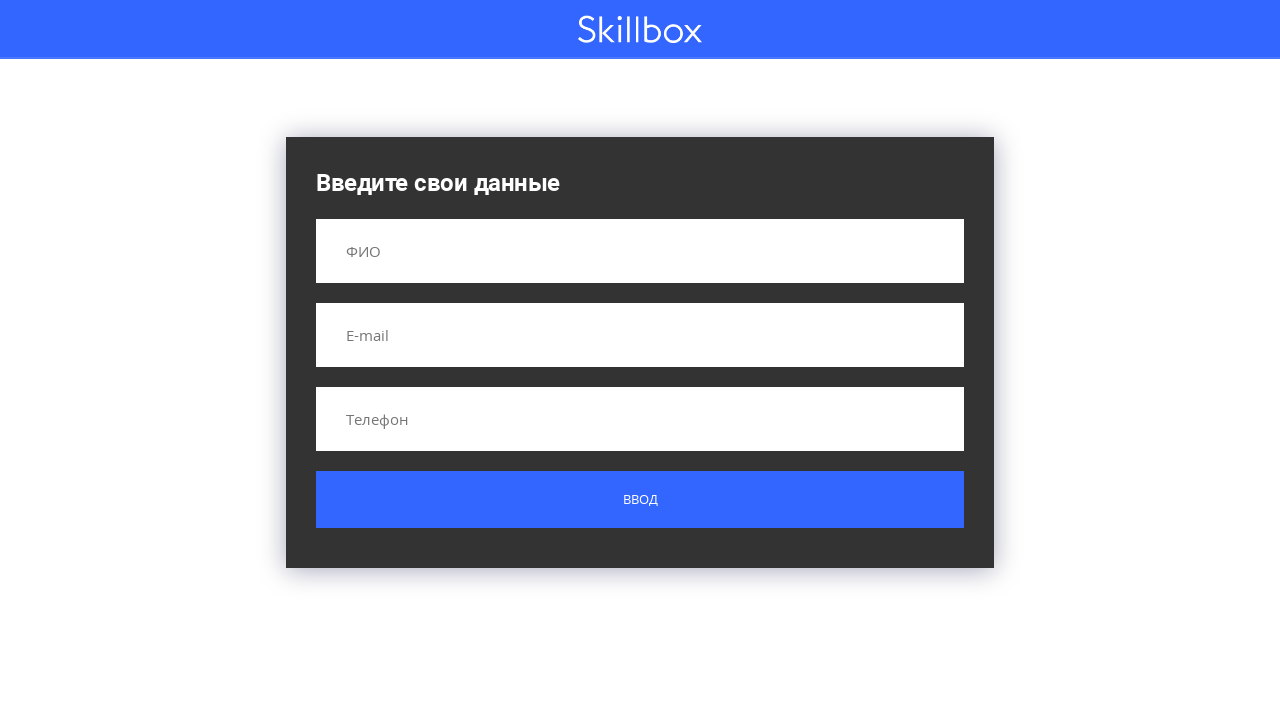

Clicked submit button without filling any form fields at (640, 500) on .button
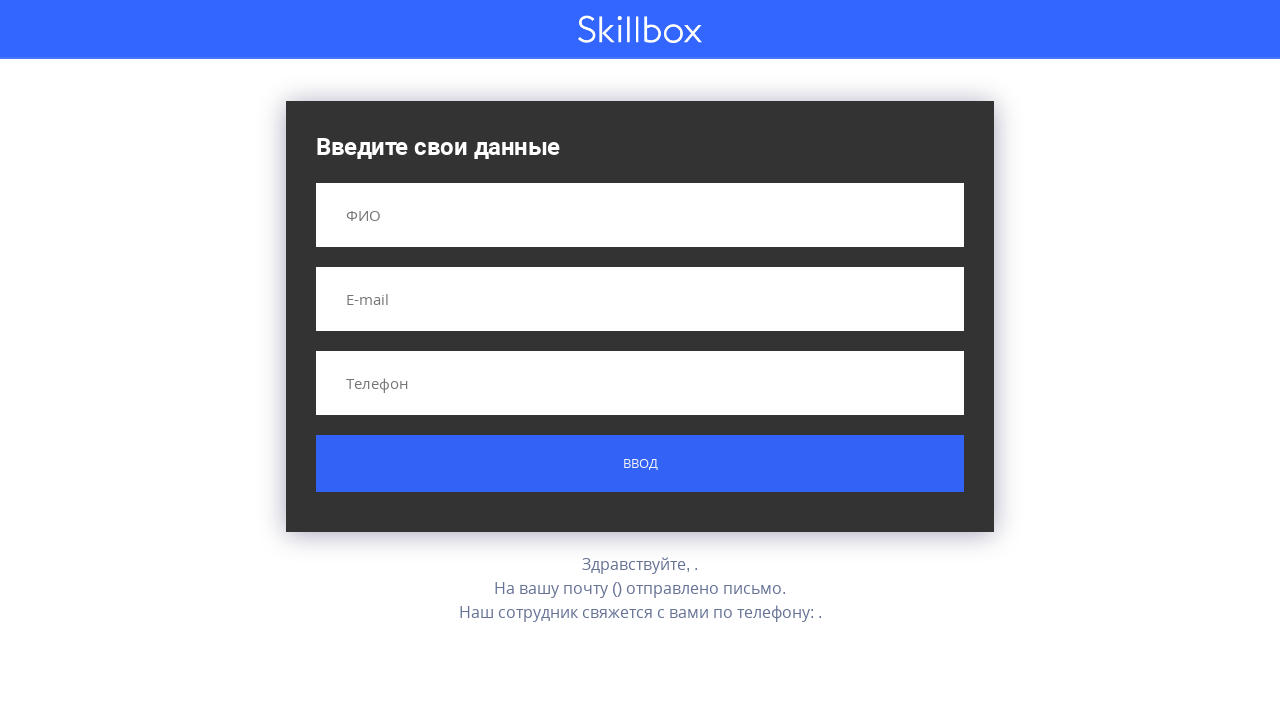

Empty form submission result appeared on page
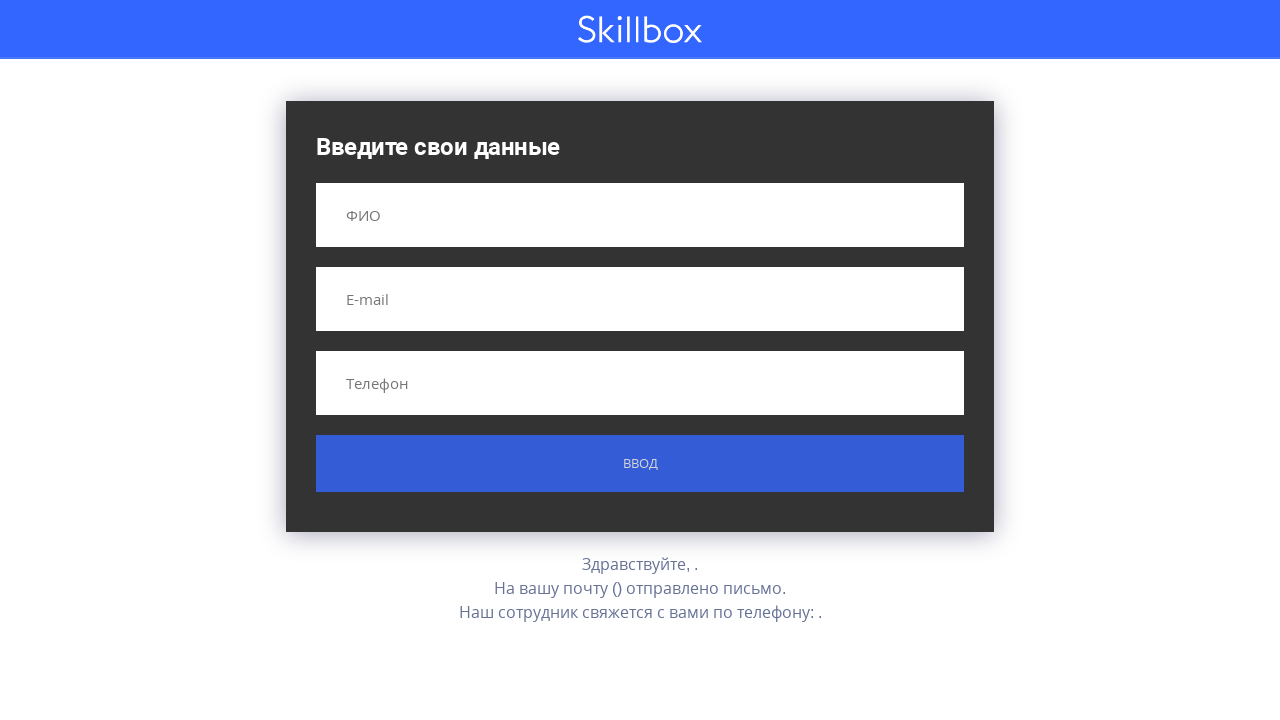

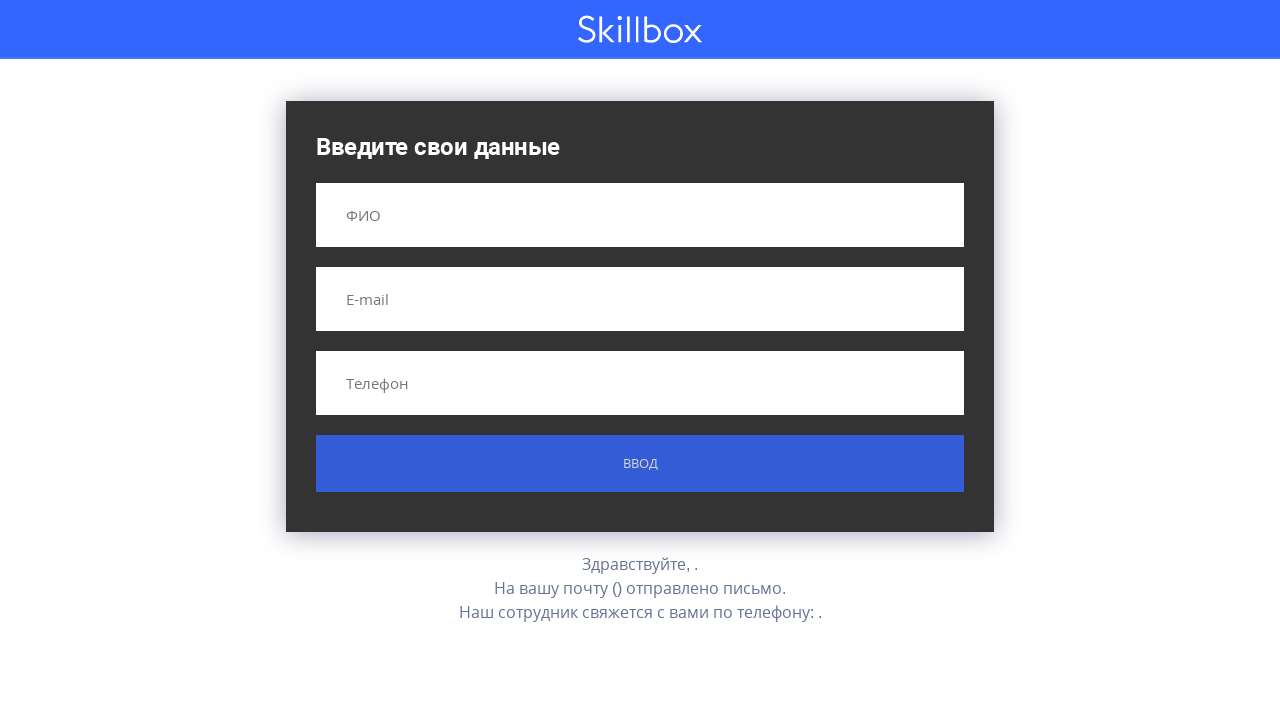